Tests the feedback form by entering name and age, submitting, and verifying the displayed values

Starting URL: https://kristinek.github.io/site/tasks/provide_feedback

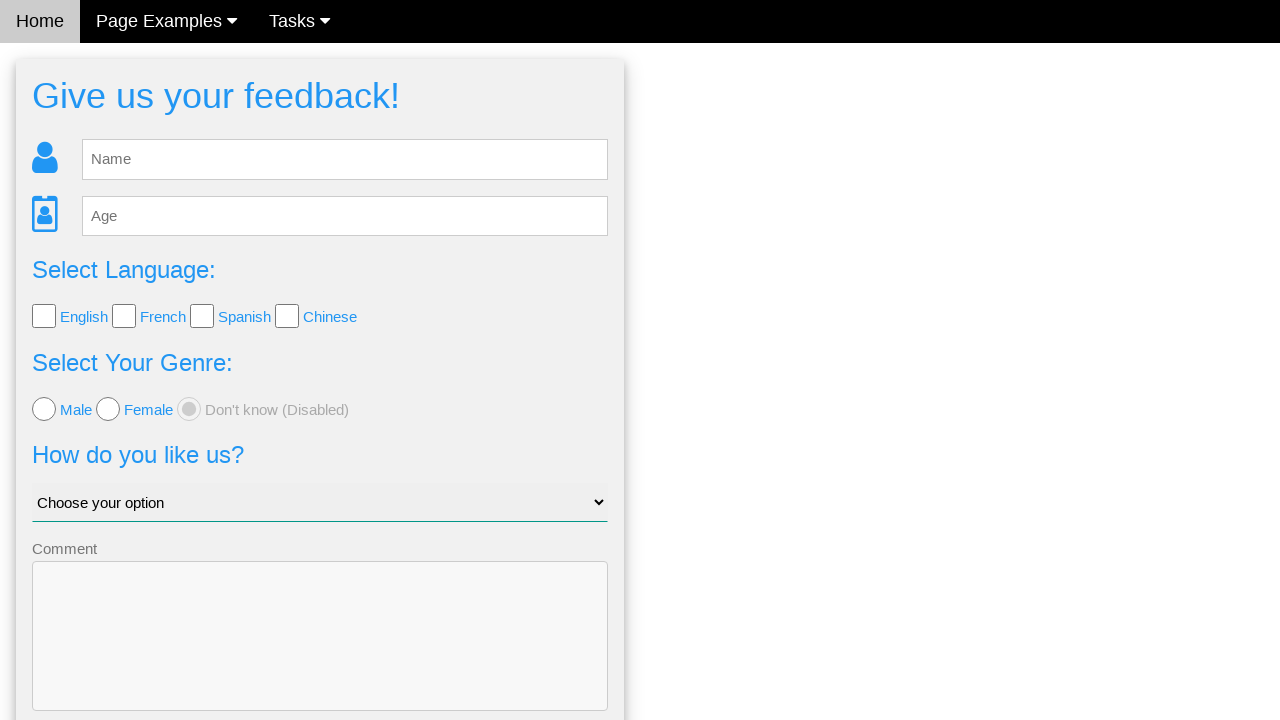

Cleared the name input field on #fb_name
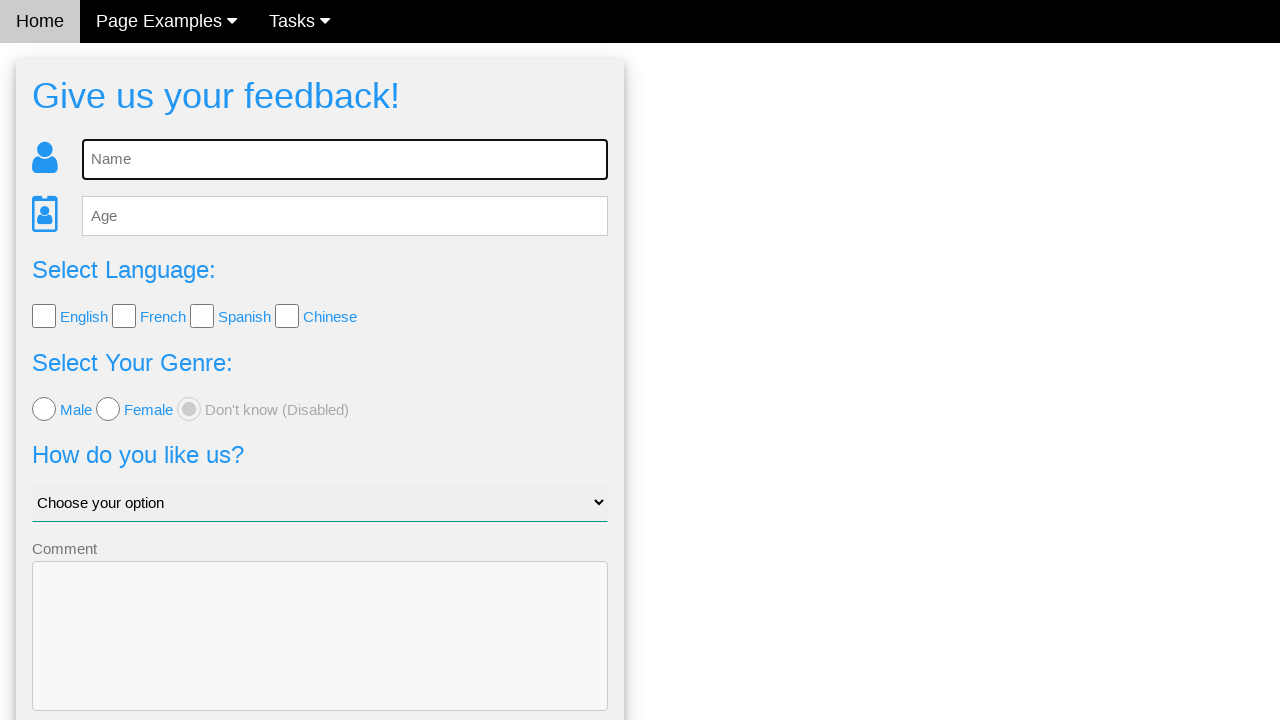

Filled name field with 'Jane Doe' on #fb_name
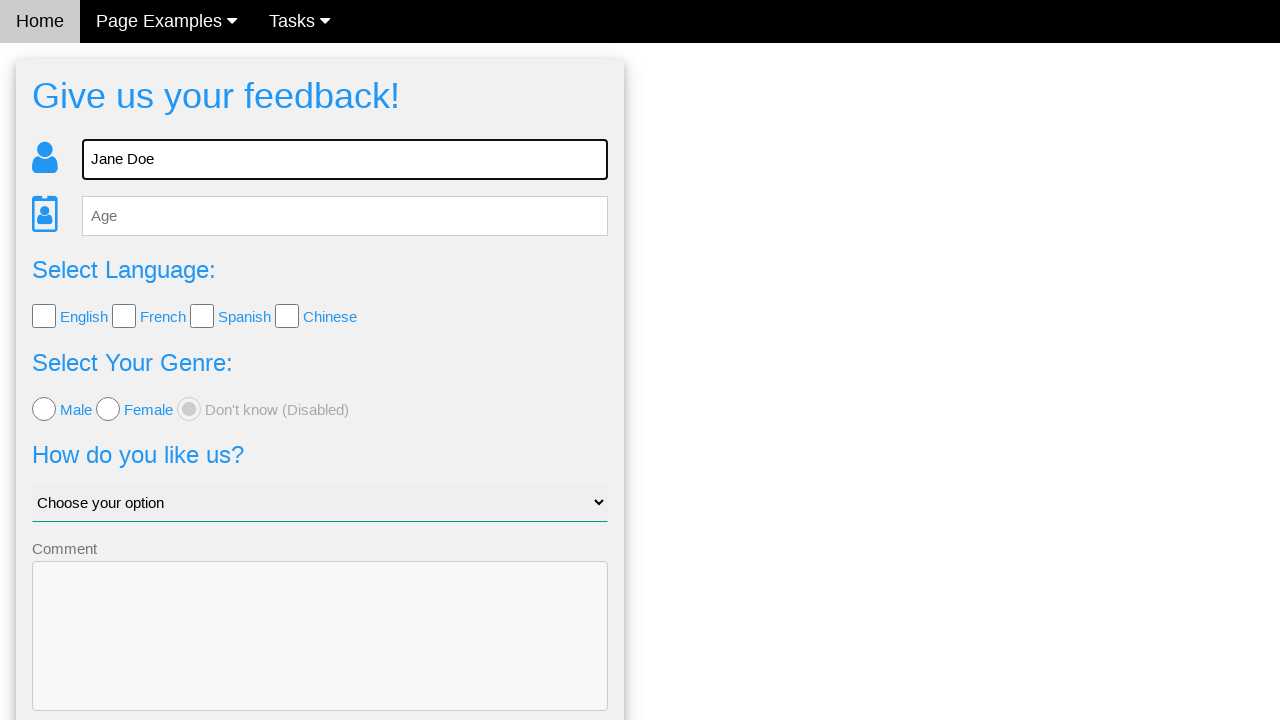

Filled age field with '30' on #fb_age
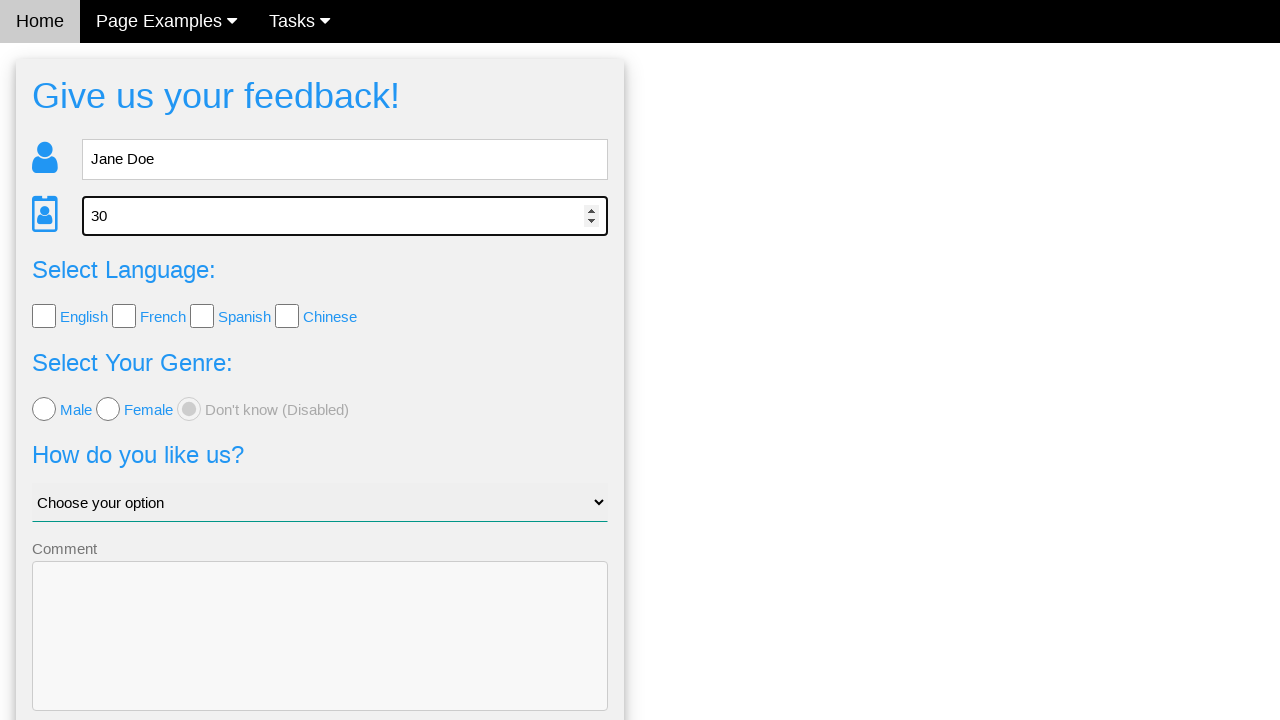

Clicked send feedback button at (320, 656) on #fb_form > form > button
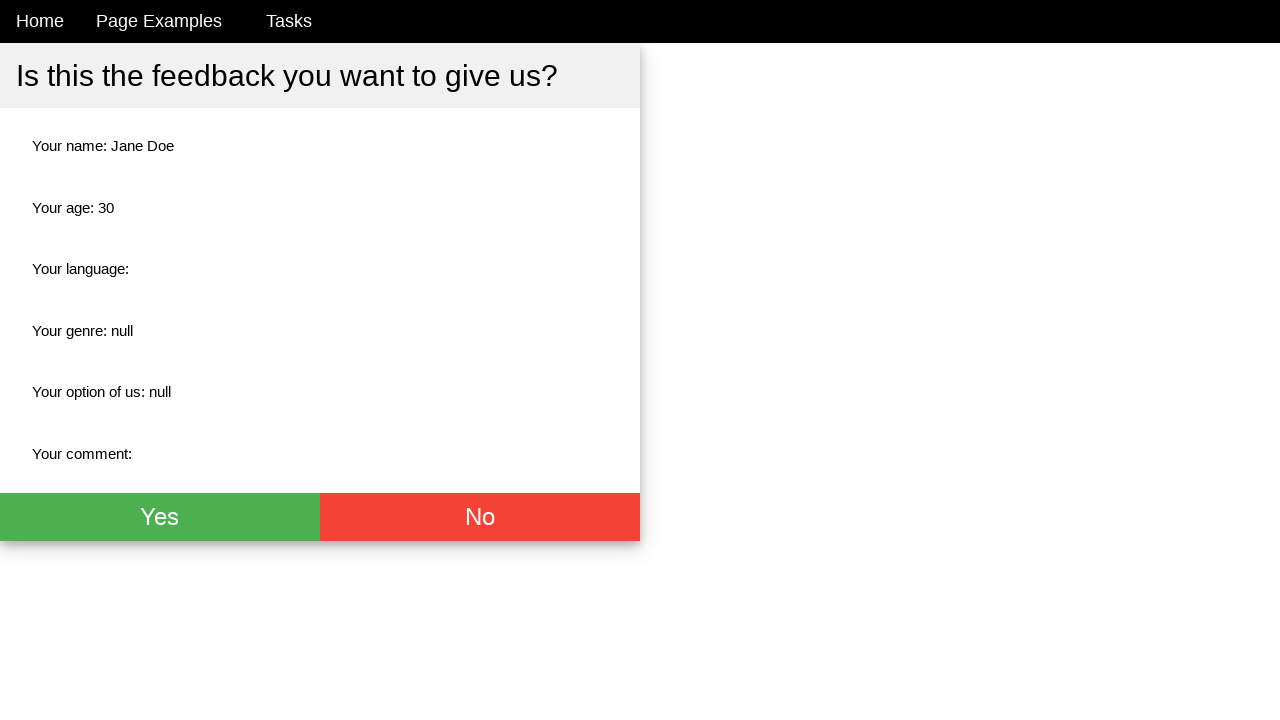

Feedback submission result displayed with name field visible
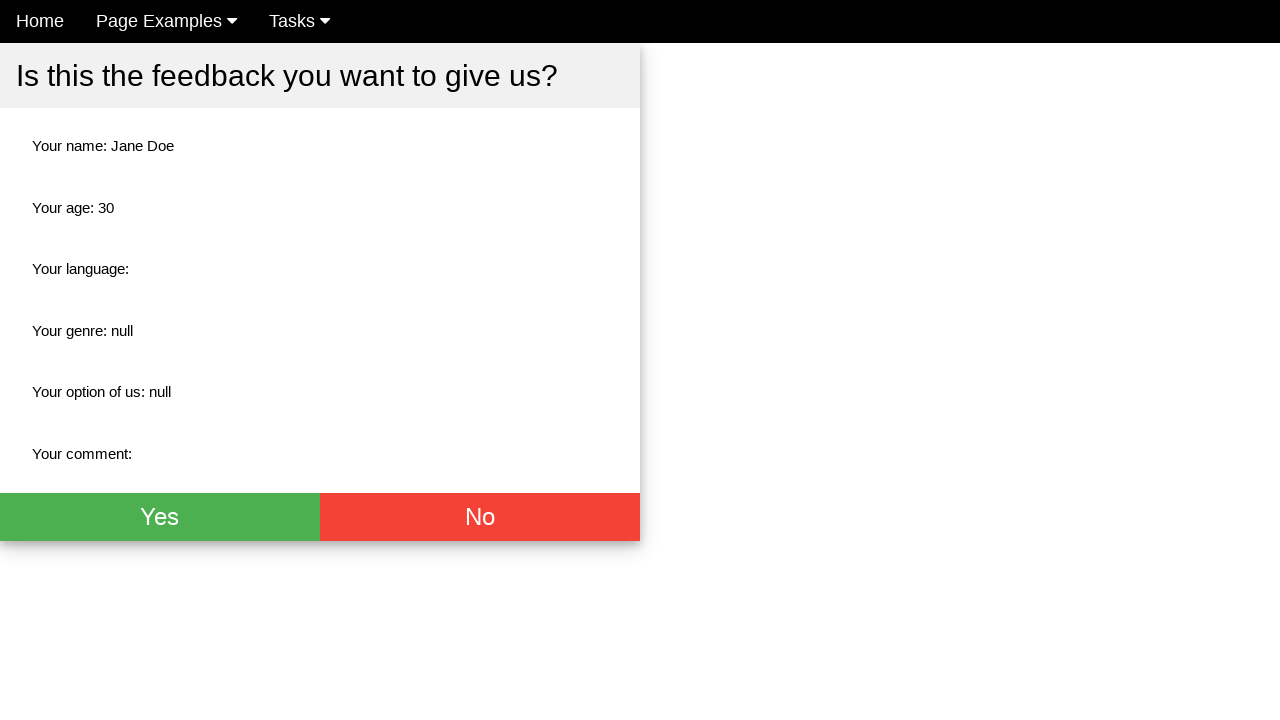

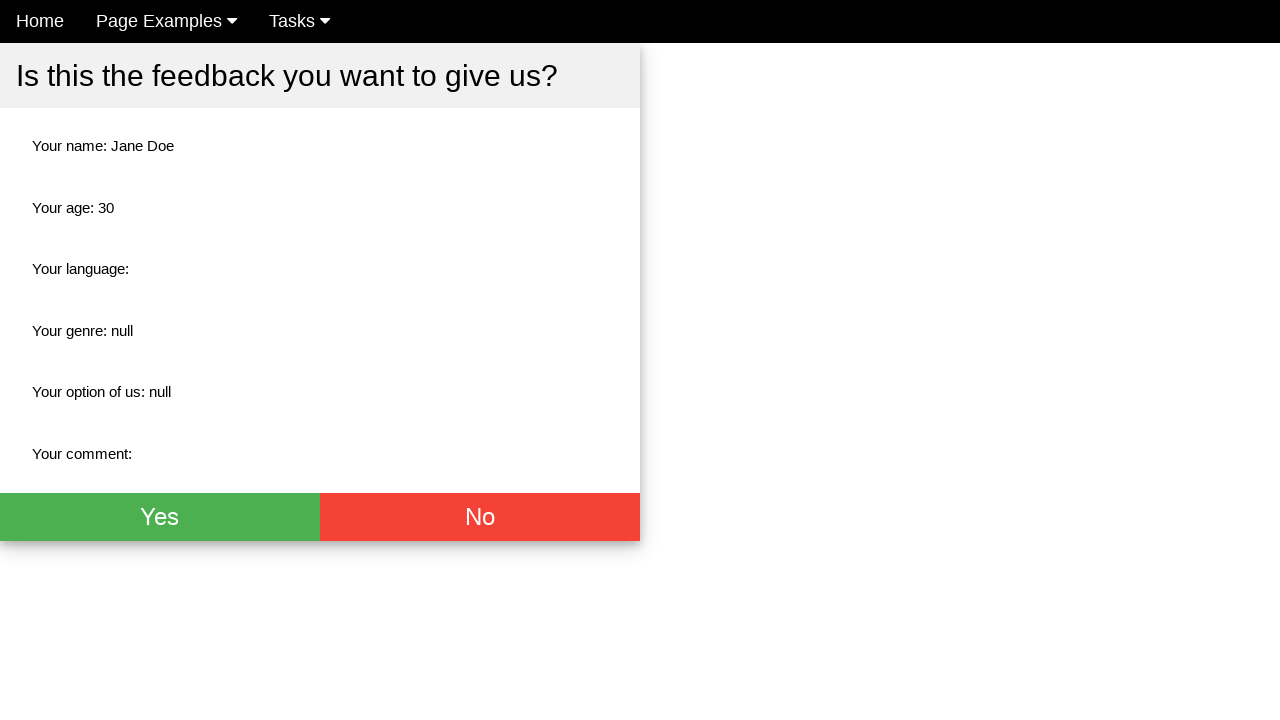